Tests drag and drop functionality on jQuery UI sortable demo by reordering list items

Starting URL: https://jqueryui.com/sortable

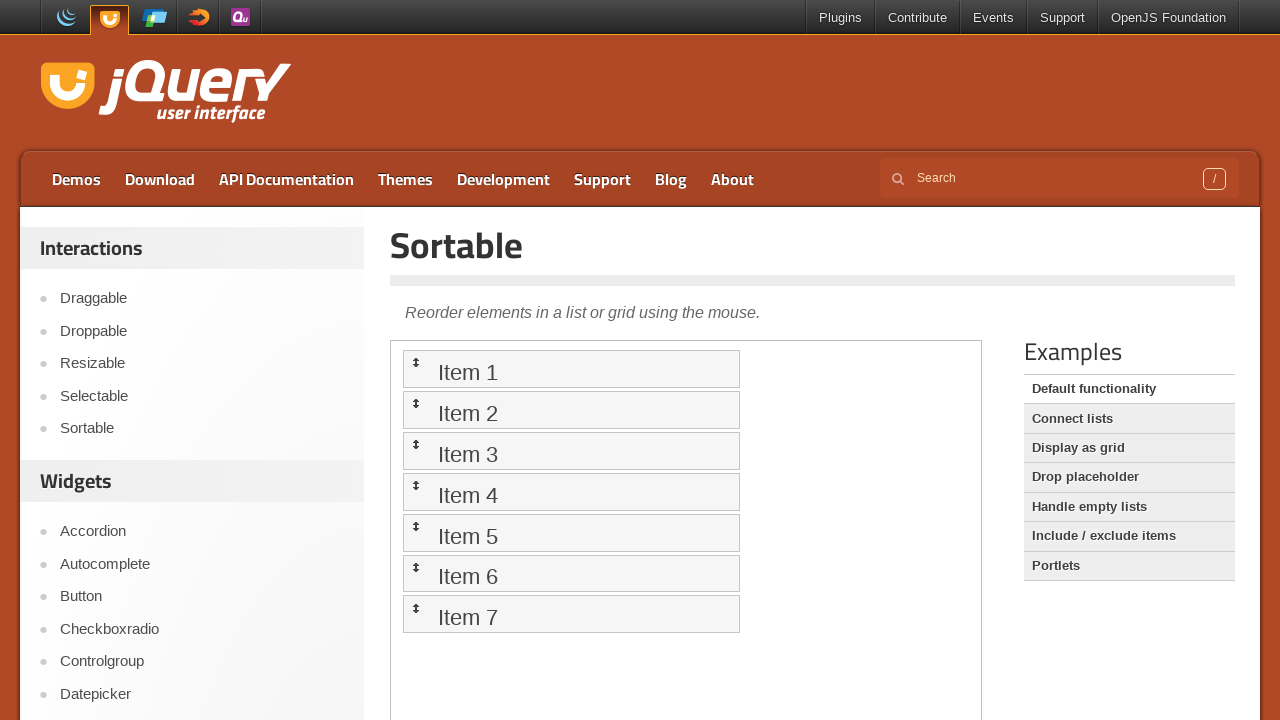

Located the iframe containing the sortable demo
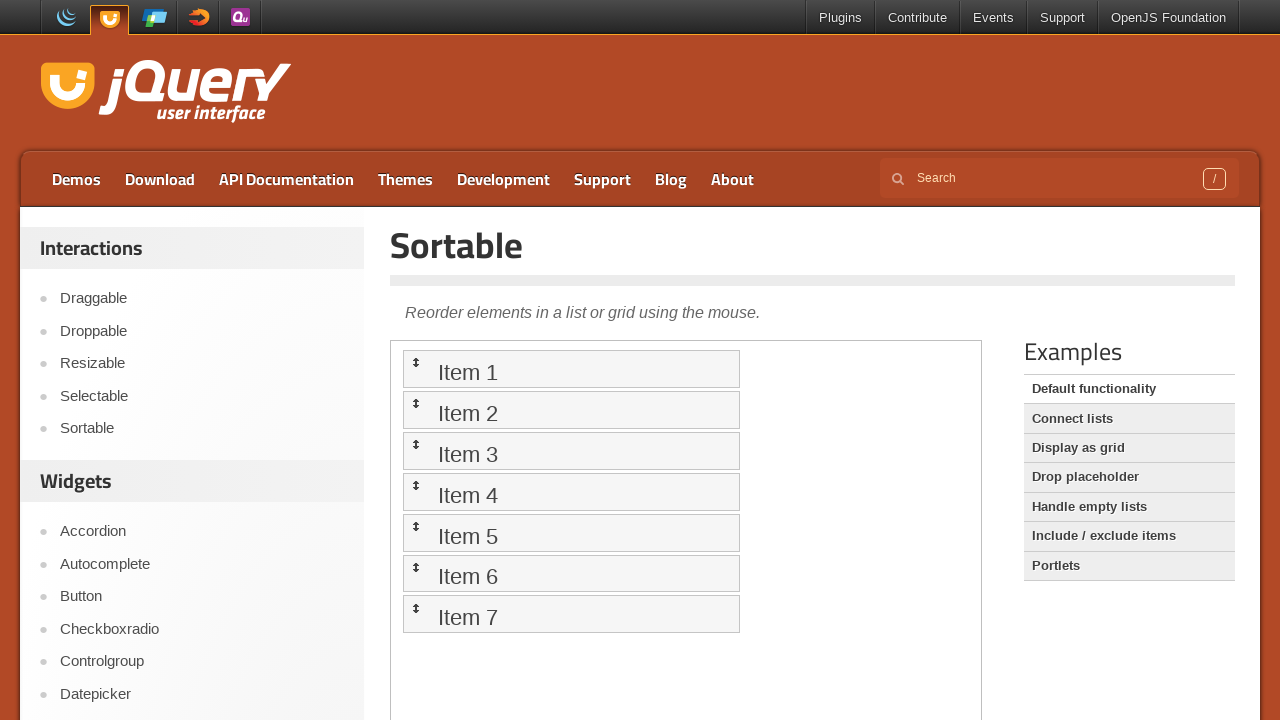

Assigned sortable frame reference
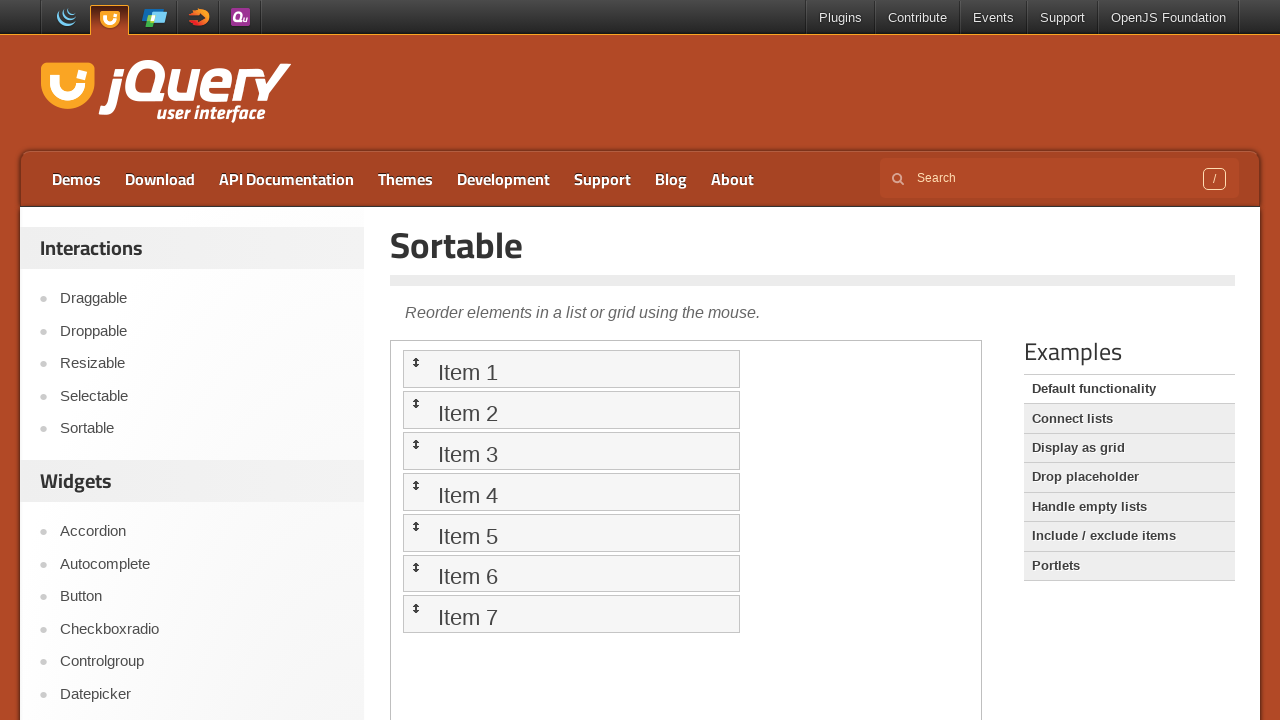

Located Item 1 in the sortable list
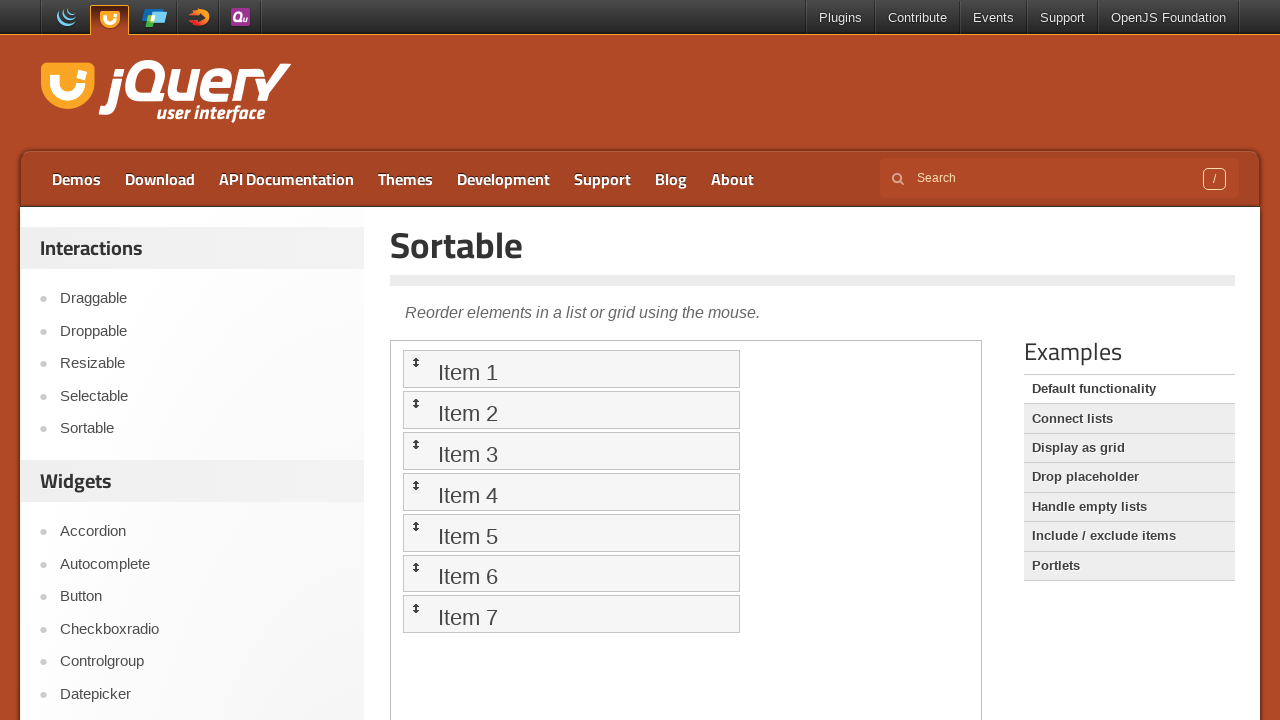

Located Item 2 in the sortable list
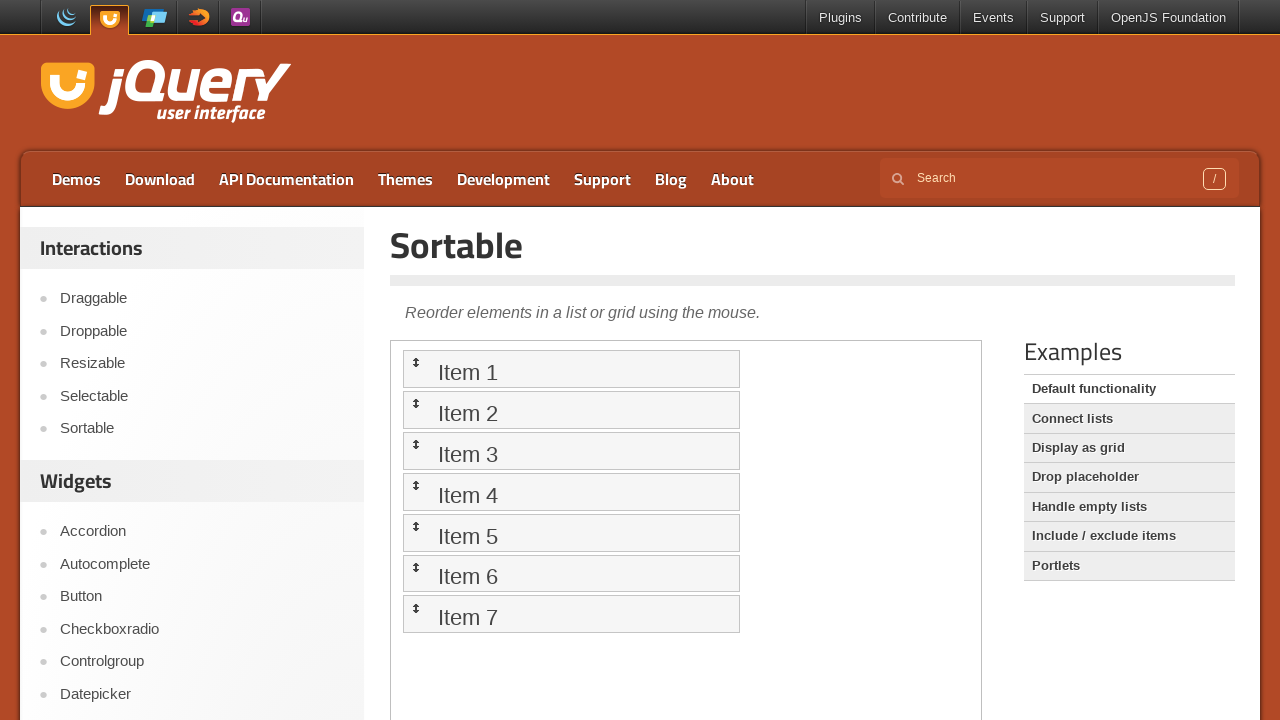

Located Item 3 in the sortable list
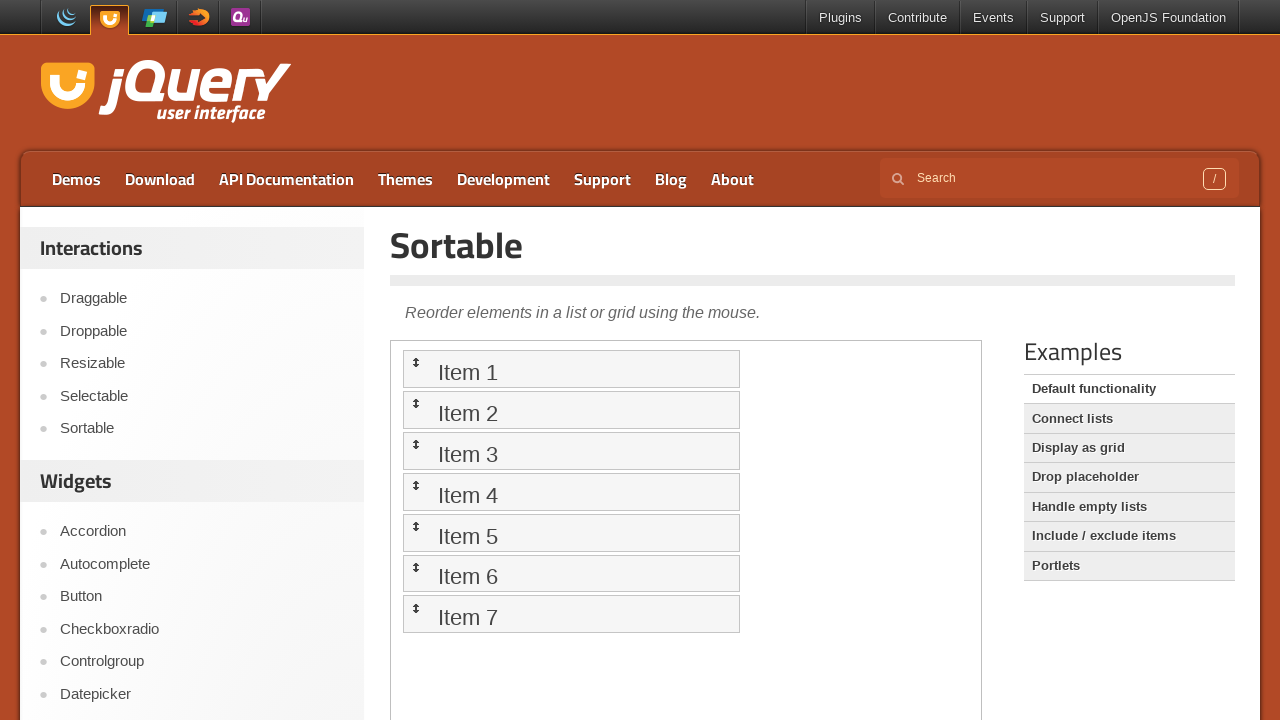

Located Item 4 in the sortable list
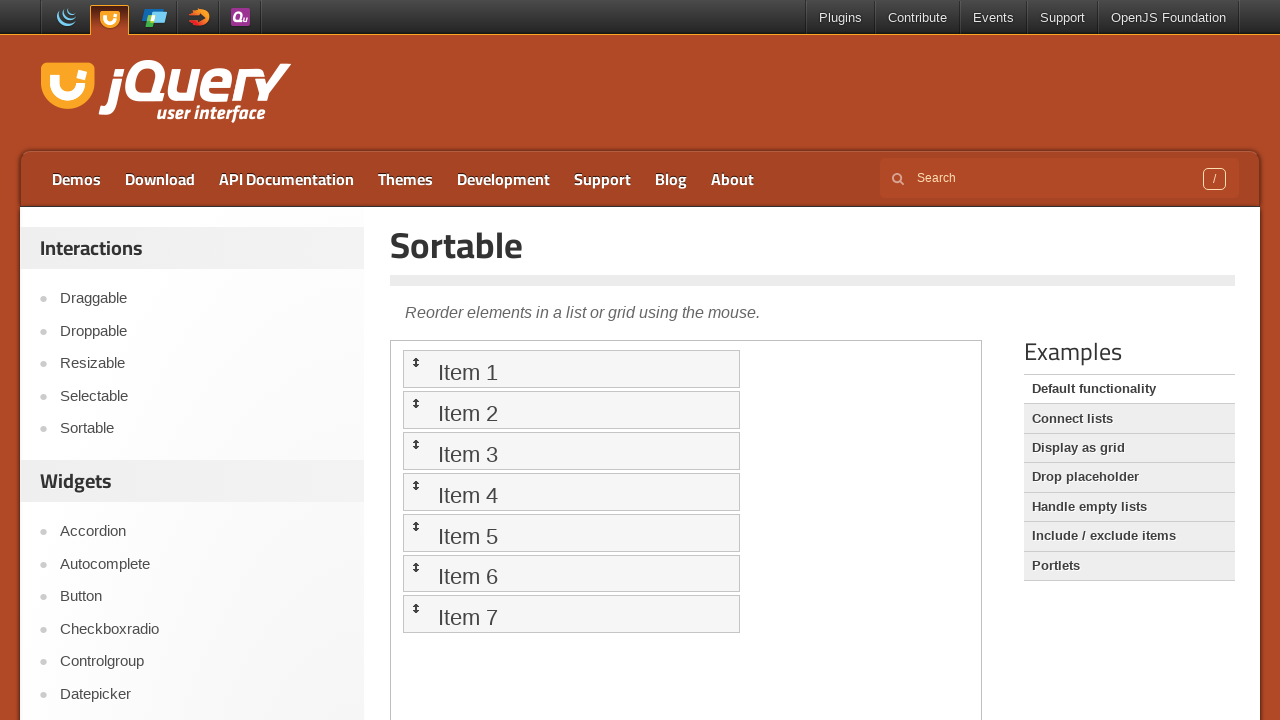

Located Item 5 in the sortable list
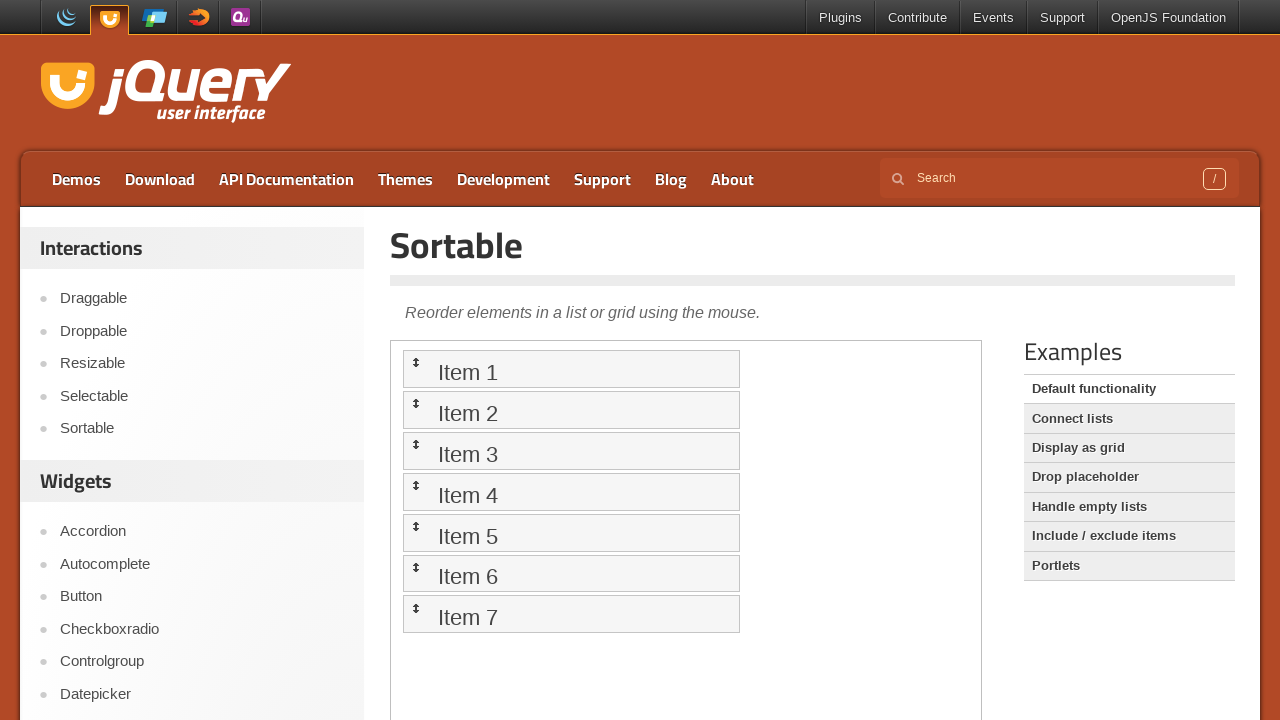

Located Item 6 in the sortable list
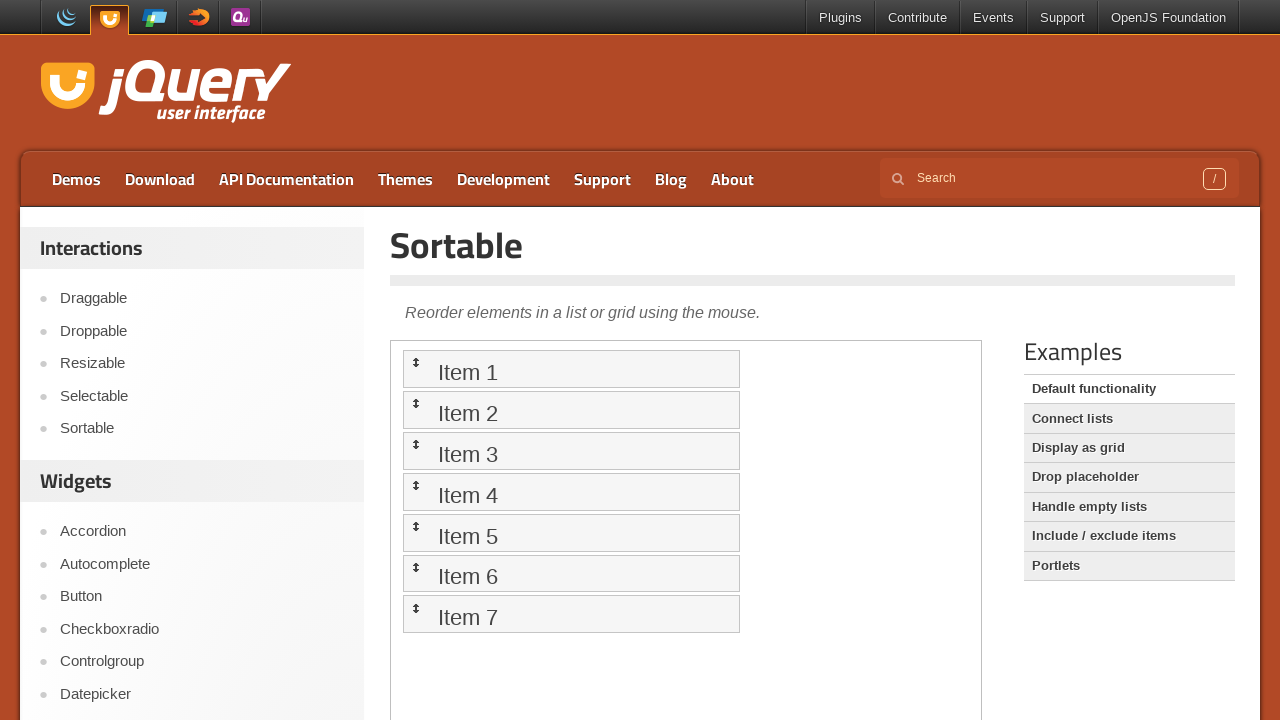

Dragged Item 2 to Item 1 position at (571, 369)
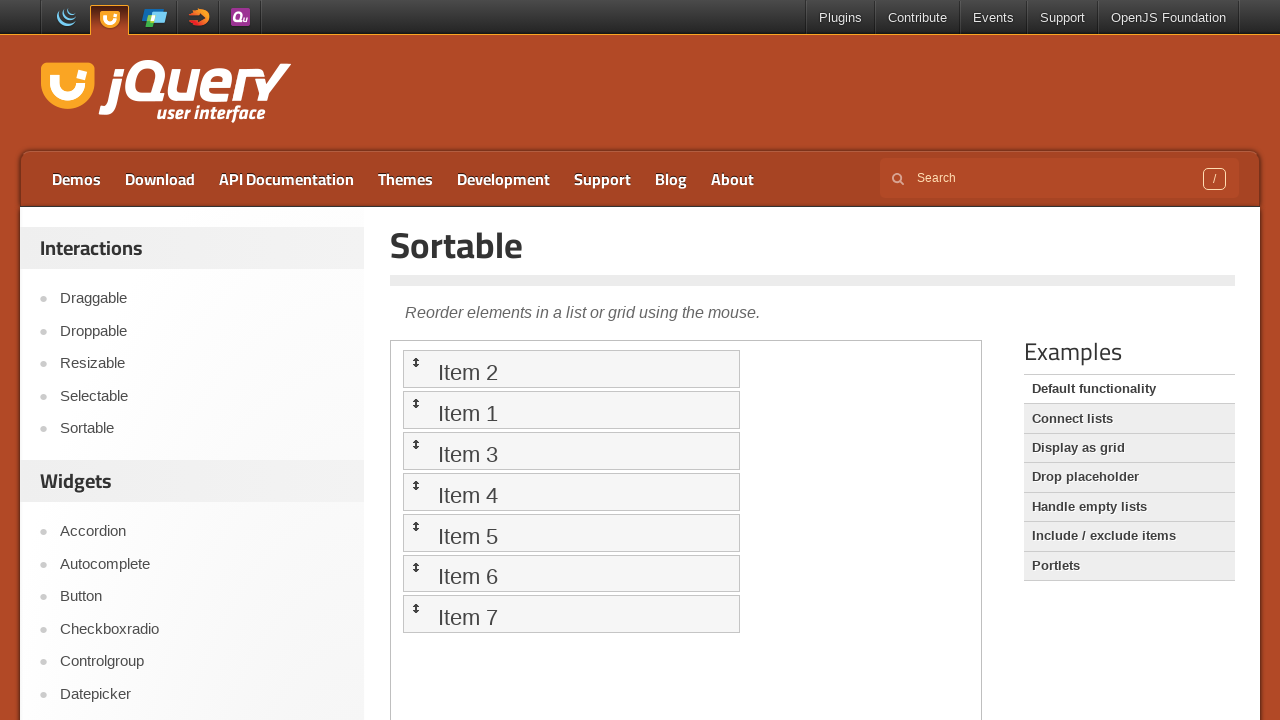

Dragged Item 4 to Item 3 position at (571, 451)
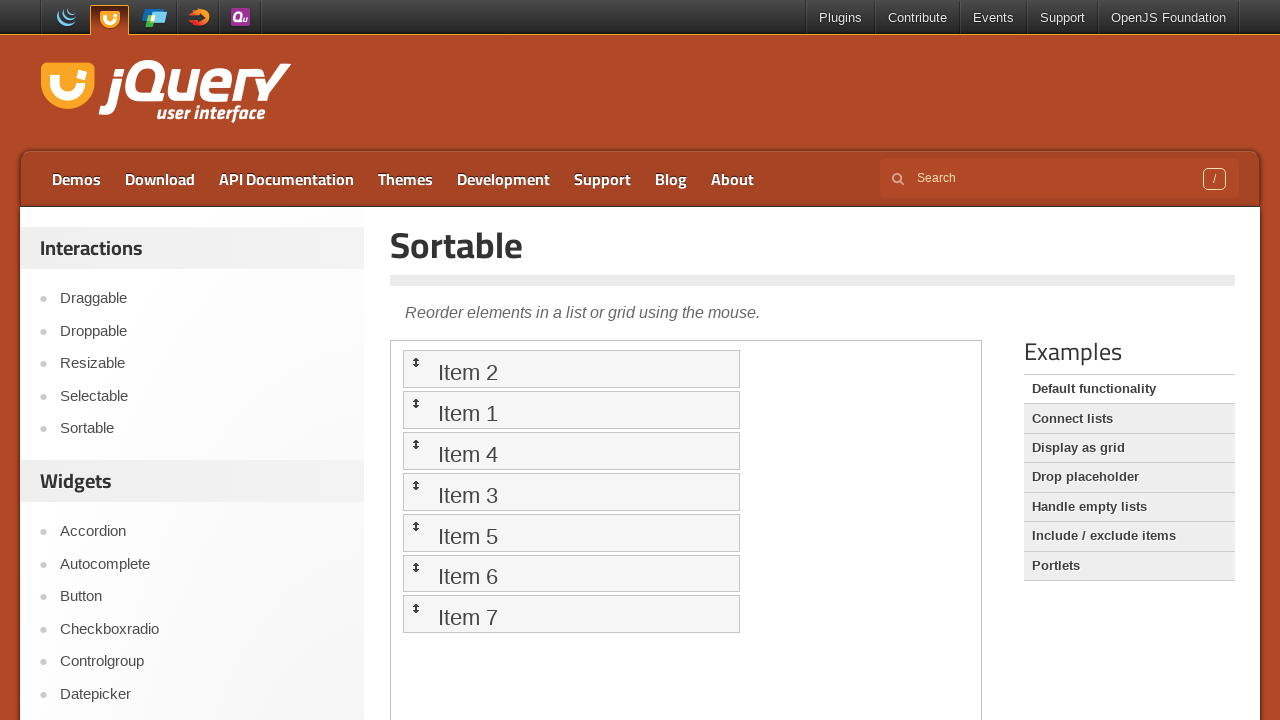

Dragged Item 6 to Item 5 position at (571, 532)
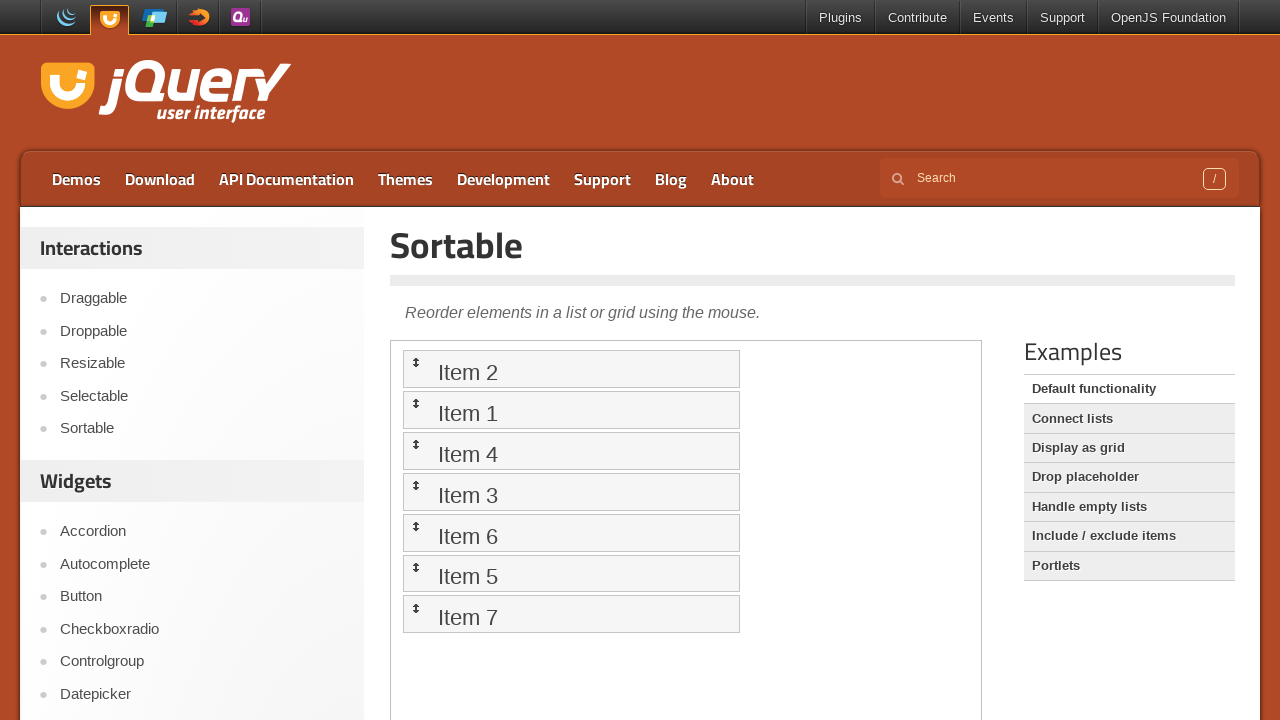

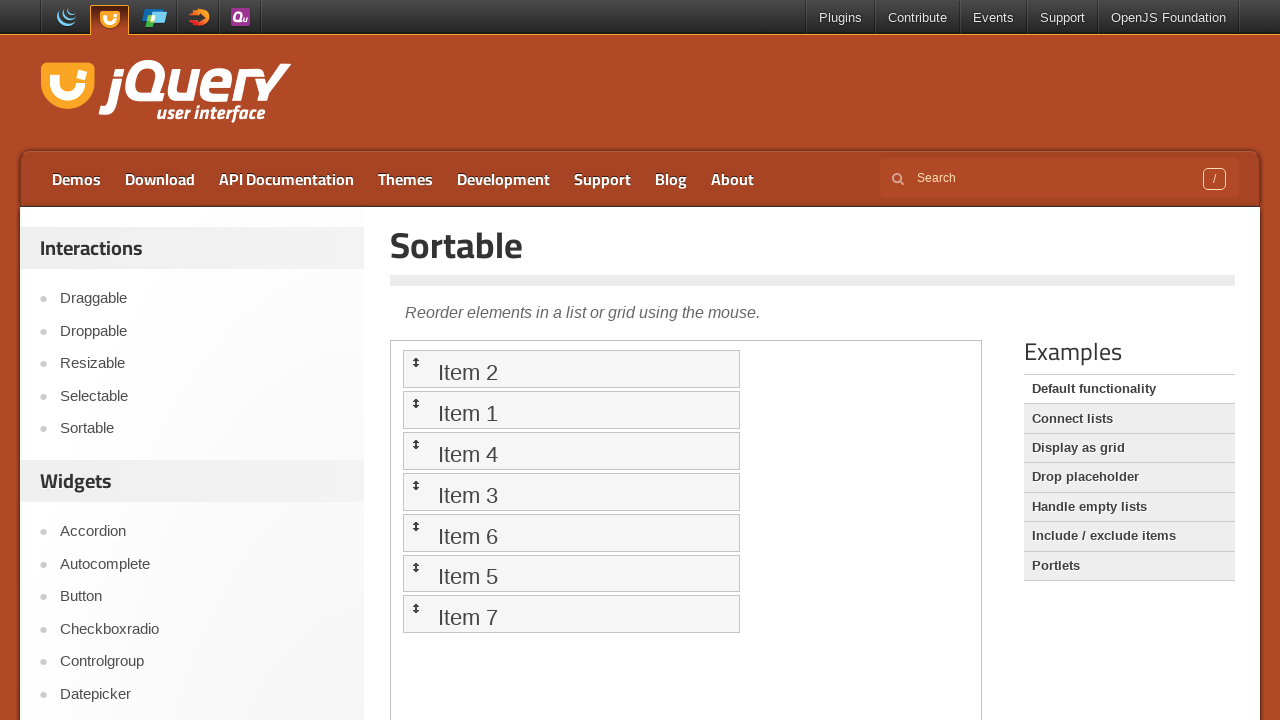